Tests that the Clear completed button displays the correct text when items are completed.

Starting URL: https://demo.playwright.dev/todomvc

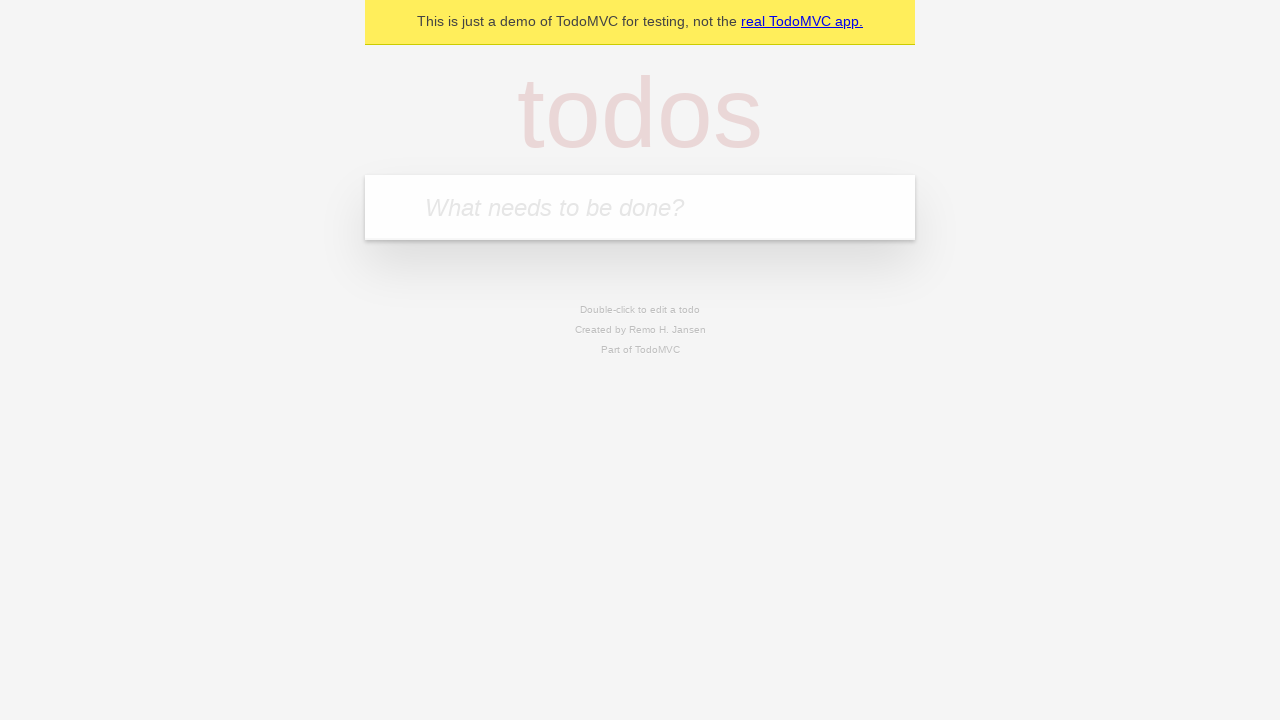

Filled todo input with 'buy some cheese' on internal:attr=[placeholder="What needs to be done?"i]
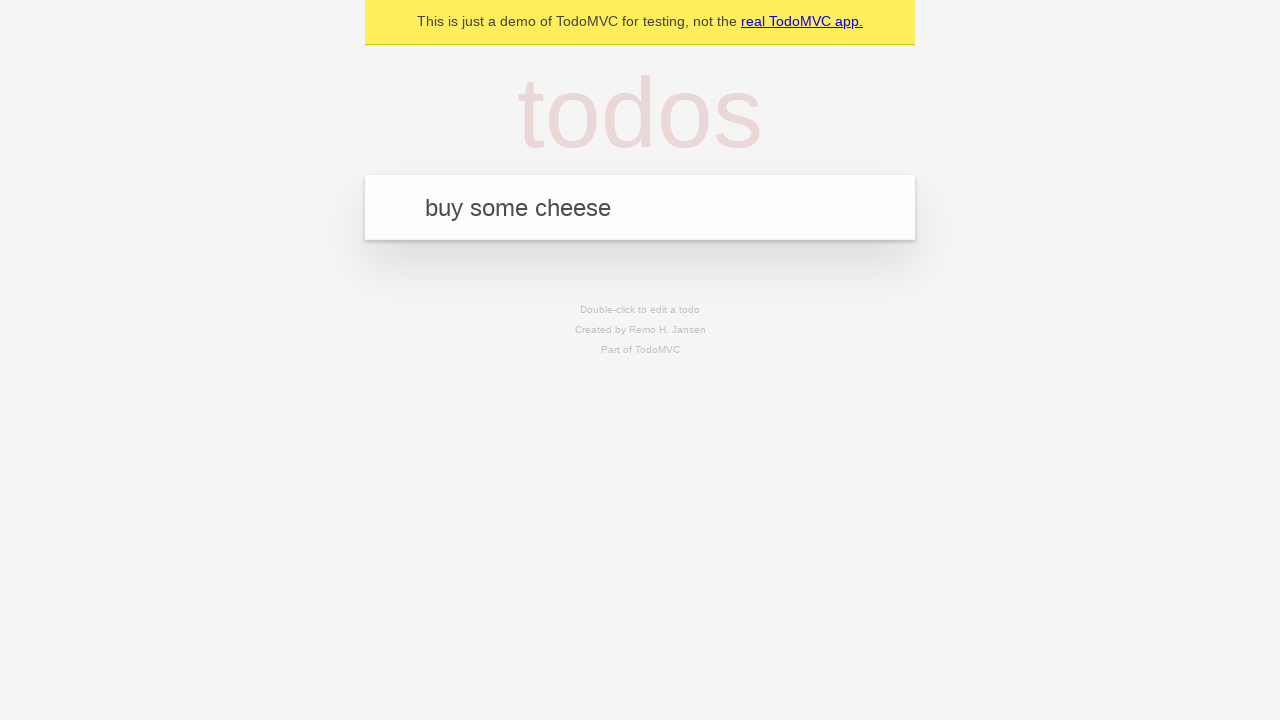

Pressed Enter to add first todo item on internal:attr=[placeholder="What needs to be done?"i]
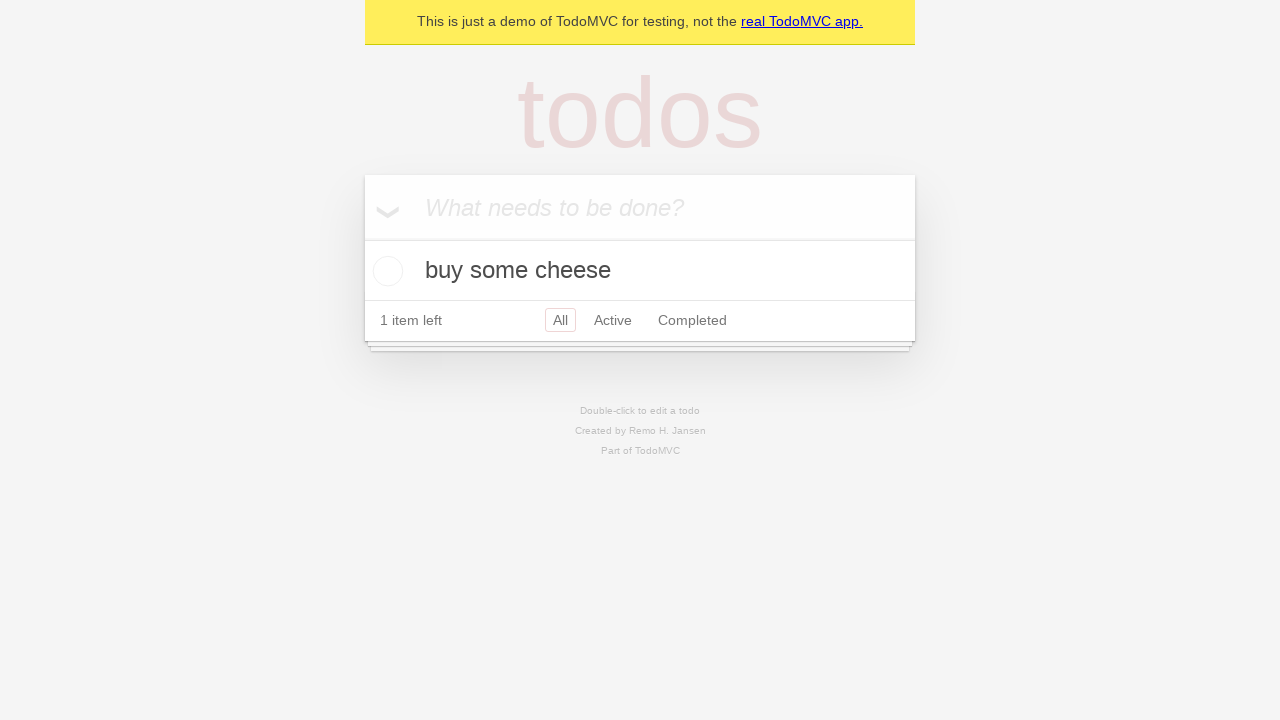

Filled todo input with 'feed the cat' on internal:attr=[placeholder="What needs to be done?"i]
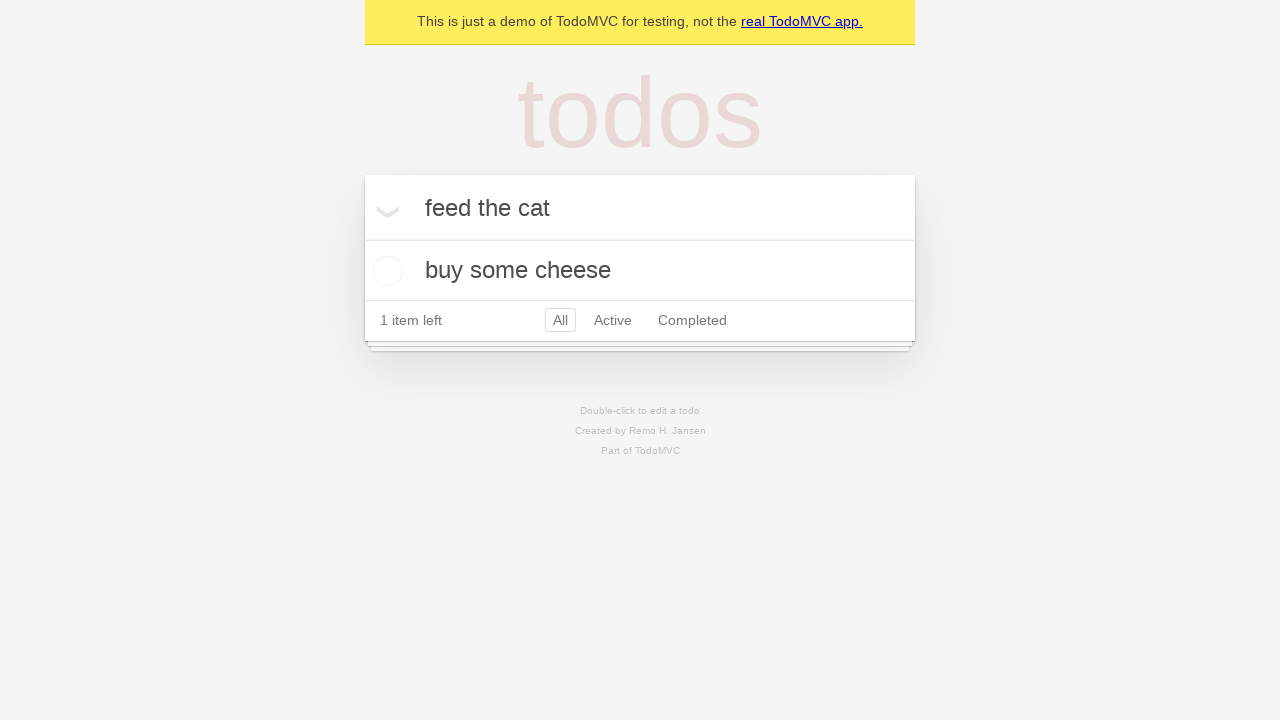

Pressed Enter to add second todo item on internal:attr=[placeholder="What needs to be done?"i]
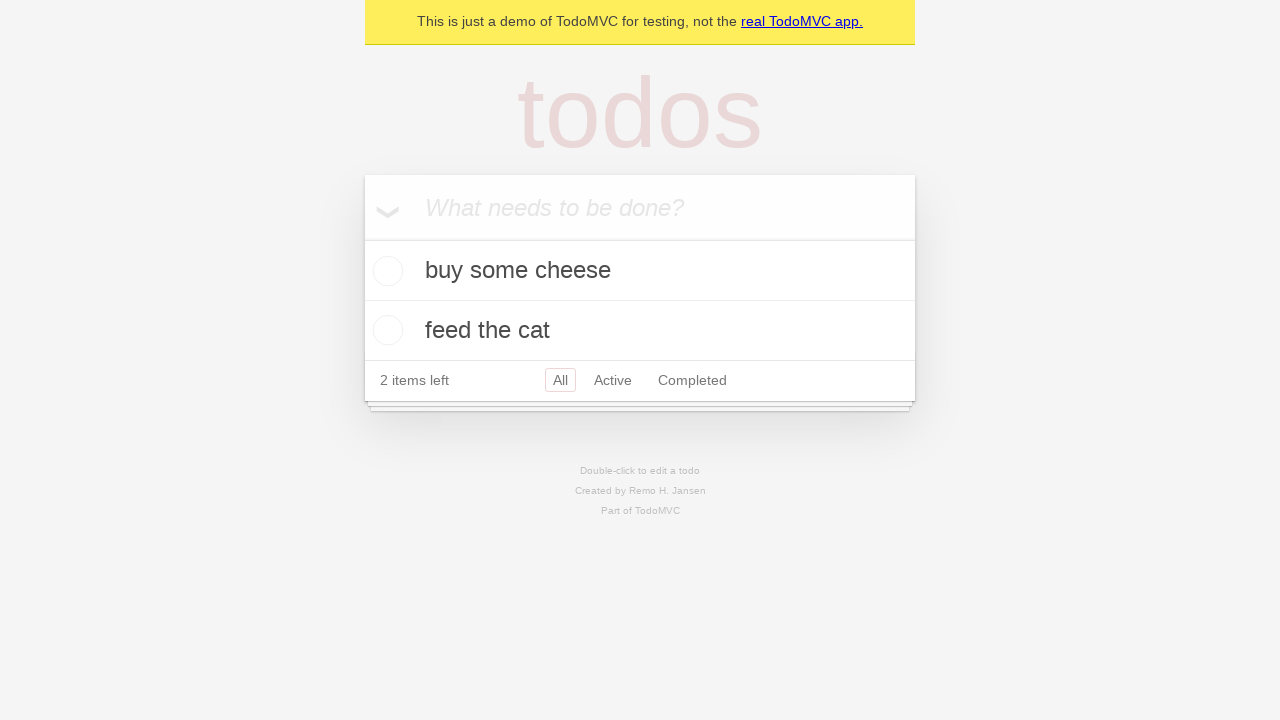

Filled todo input with 'book a doctors appointment' on internal:attr=[placeholder="What needs to be done?"i]
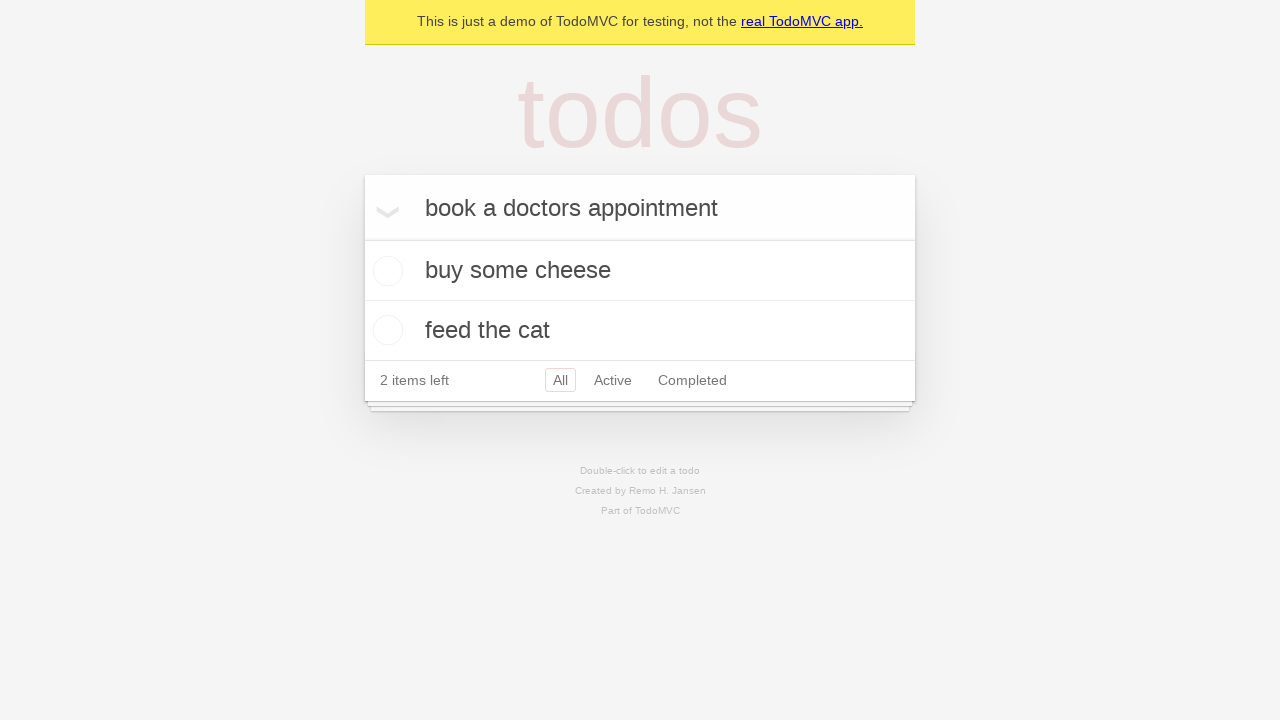

Pressed Enter to add third todo item on internal:attr=[placeholder="What needs to be done?"i]
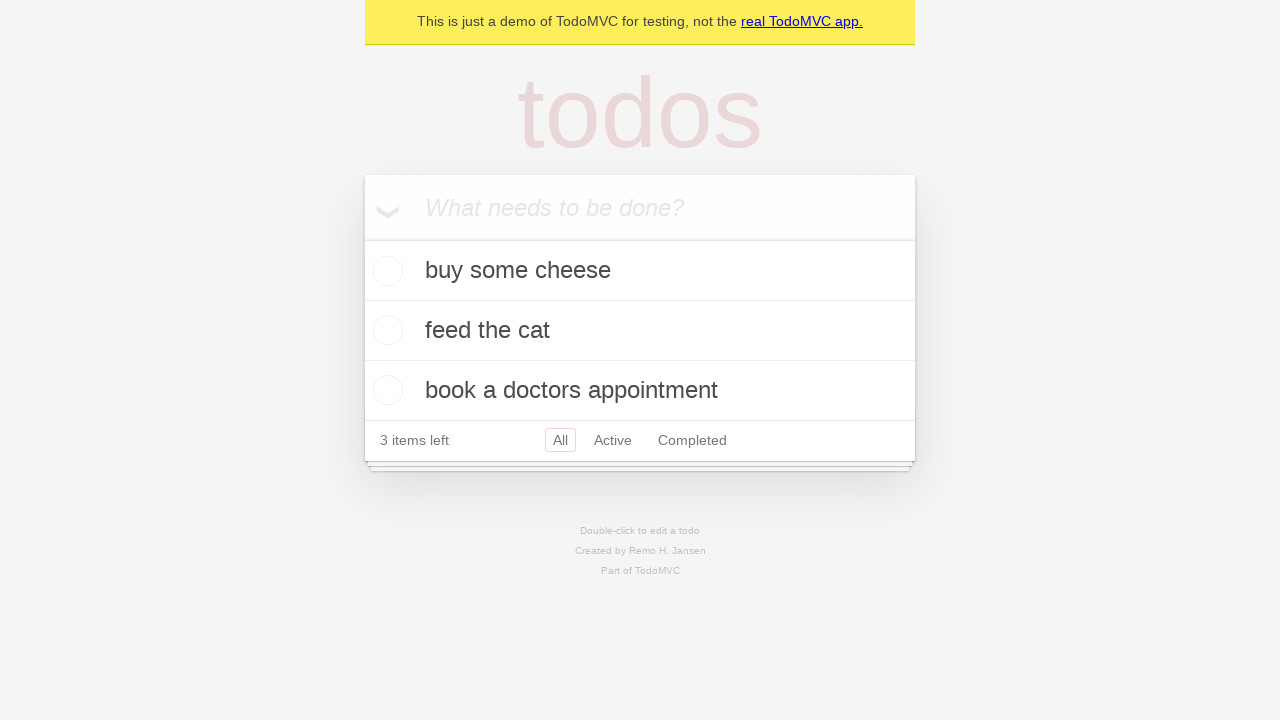

Checked first todo item as completed at (385, 271) on .todo-list li .toggle >> nth=0
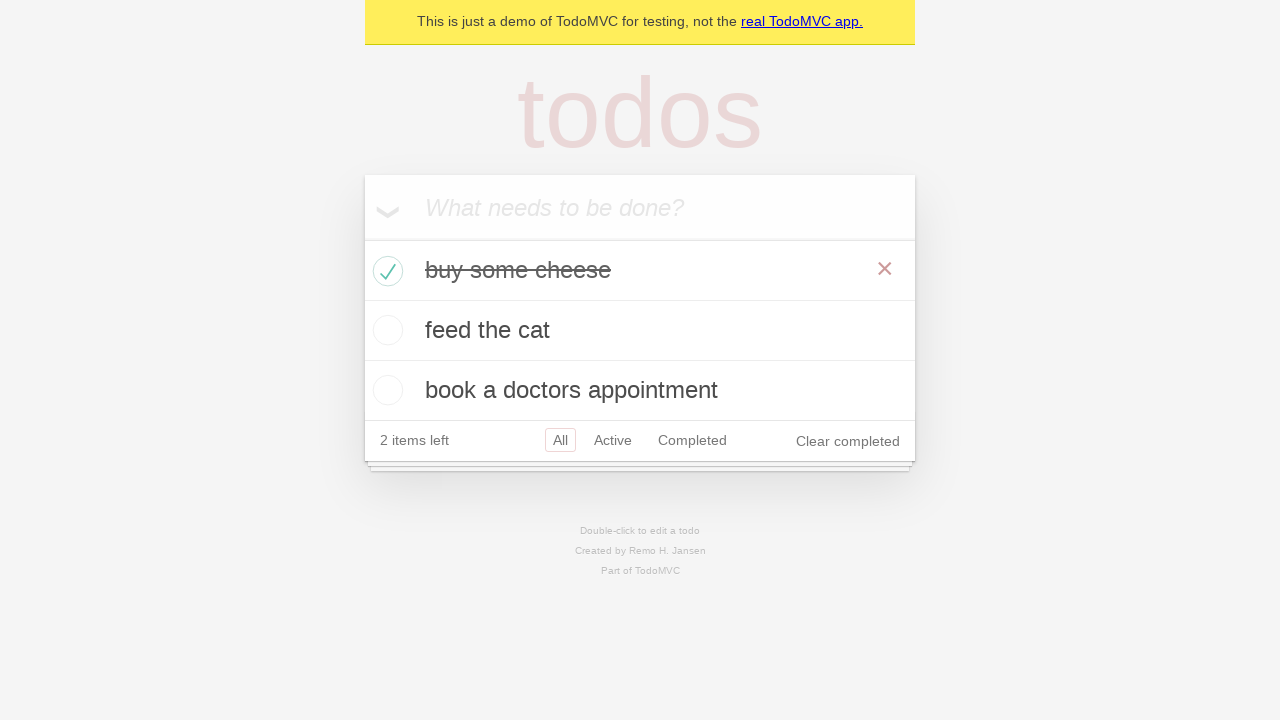

Clear completed button appeared
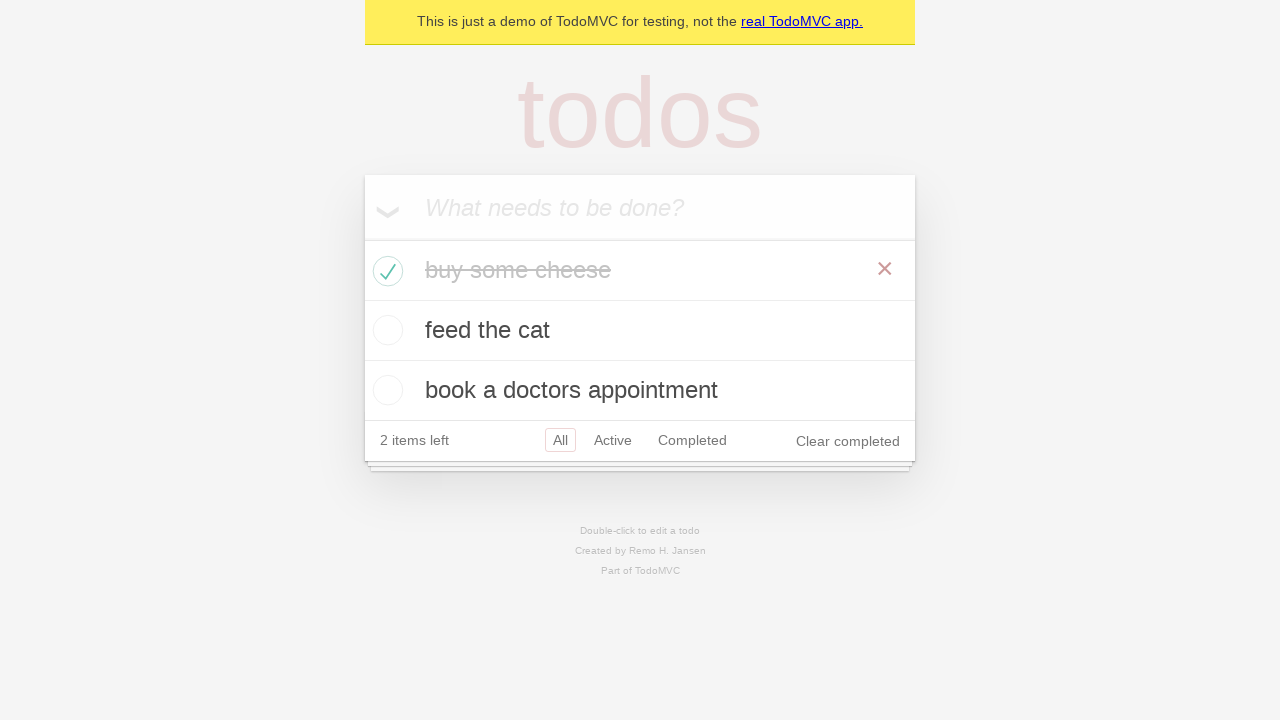

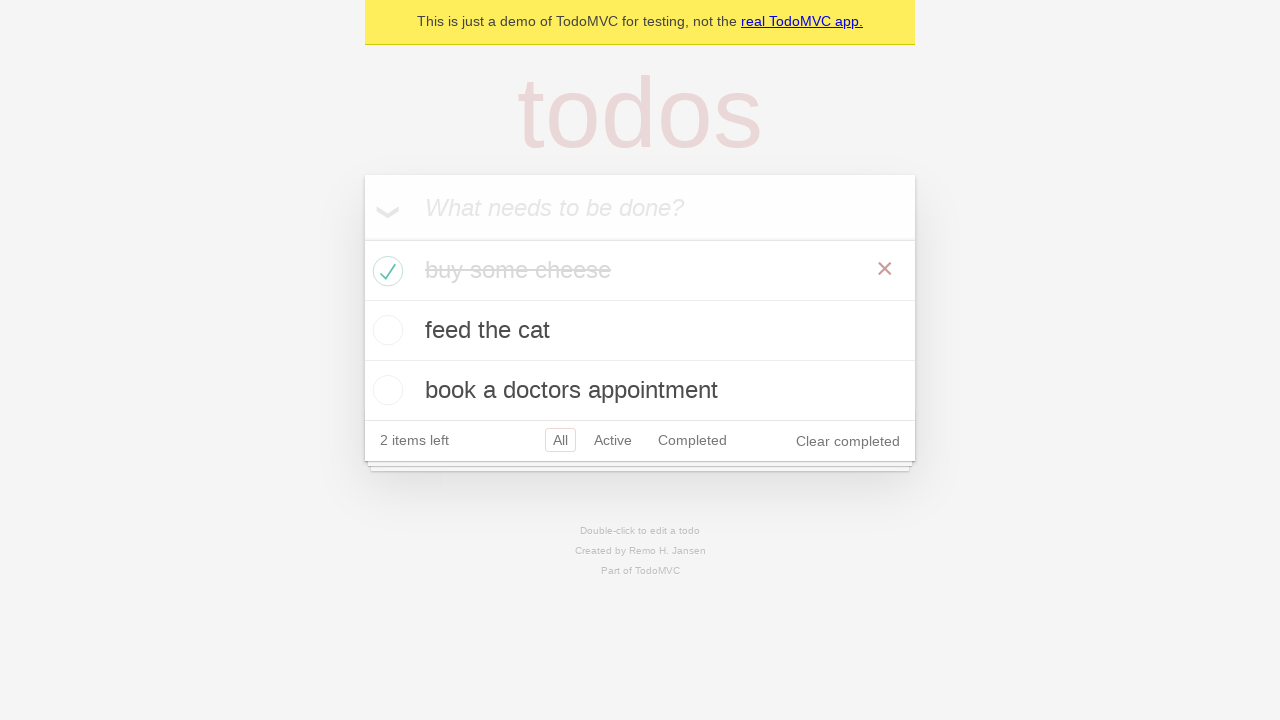